Tests login form validation by entering only a username without password, submitting the form, and verifying the "Password is required" error message appears

Starting URL: https://www.saucedemo.com/

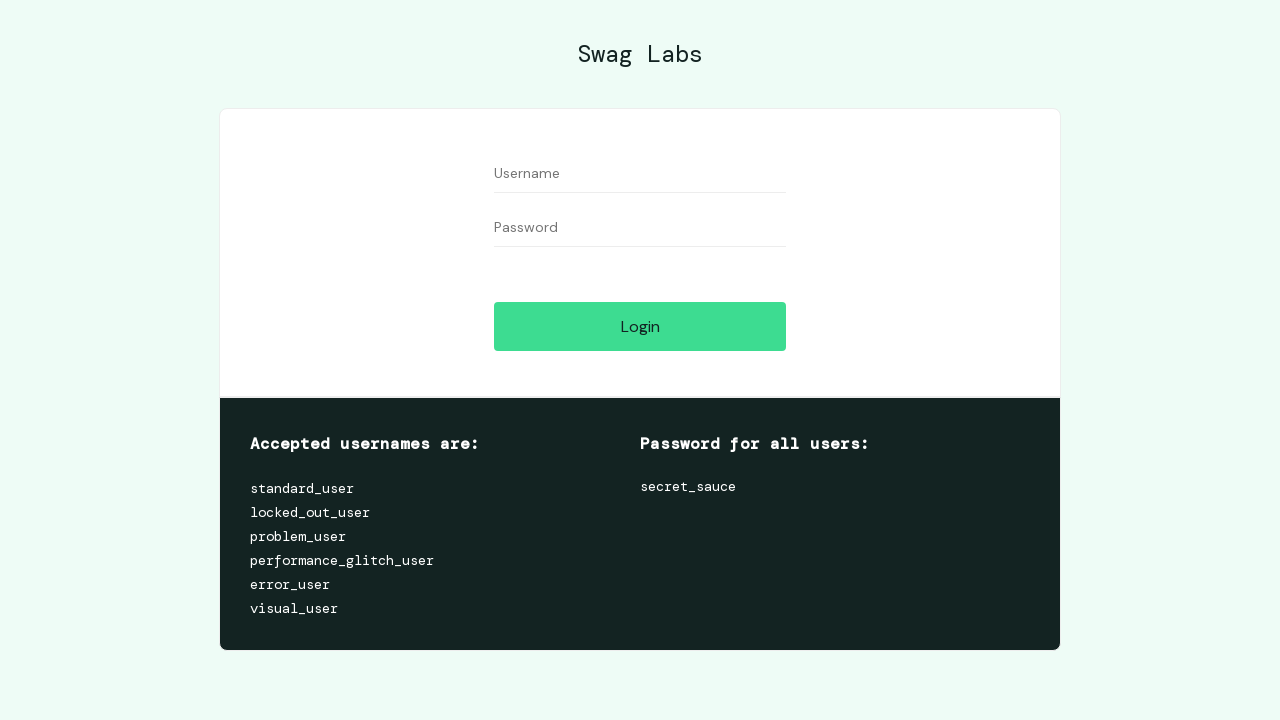

Username field loaded and became available
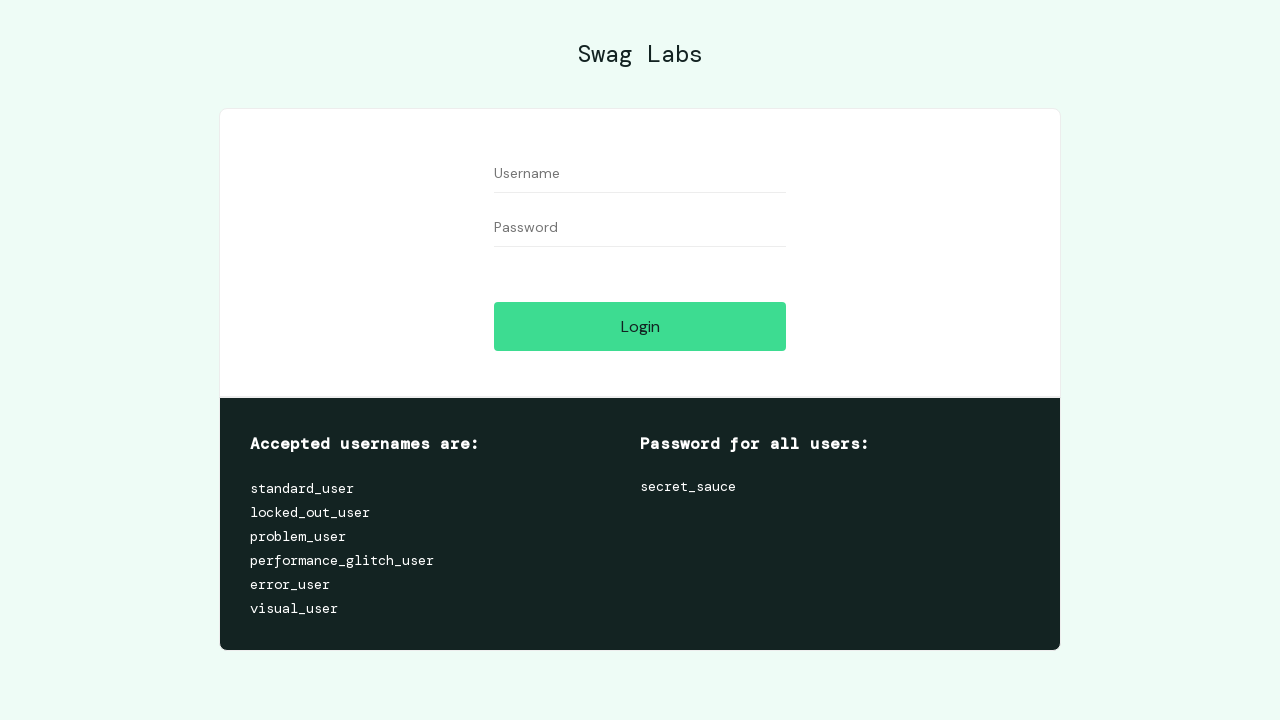

Clicked on the username field at (640, 174) on [data-test='username']
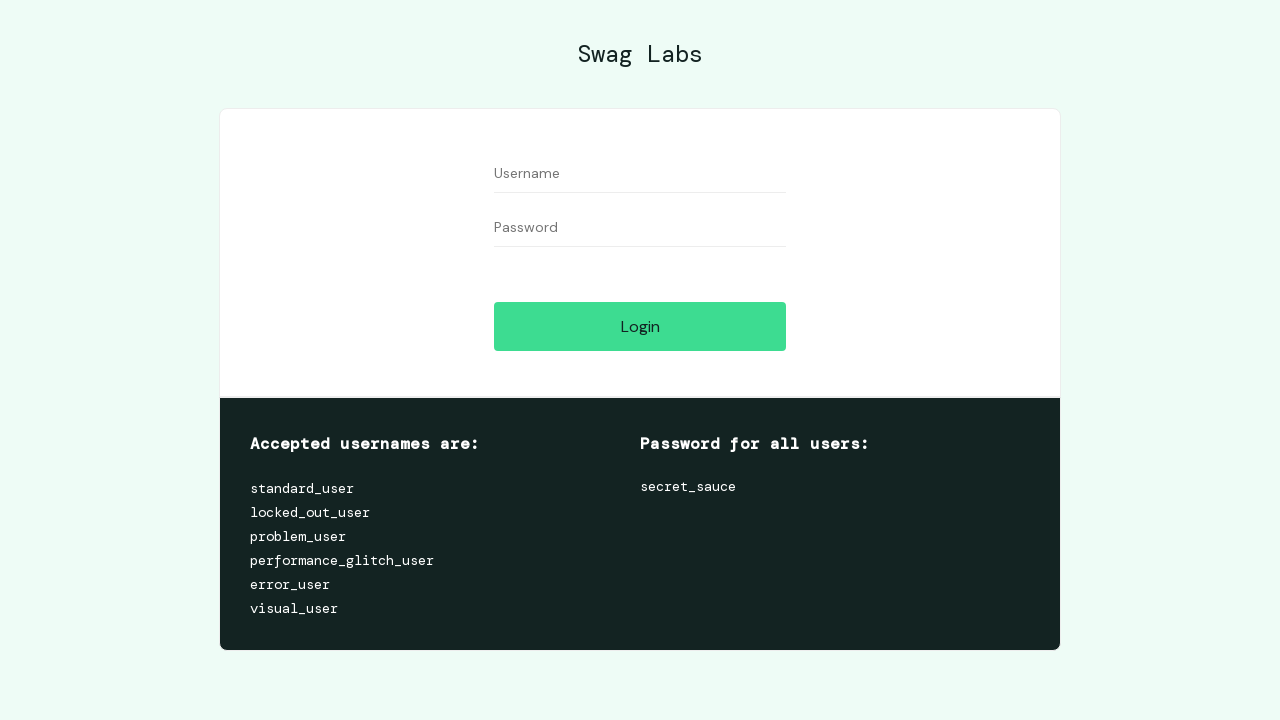

Entered 'standard_user' in the username field on [data-test='username']
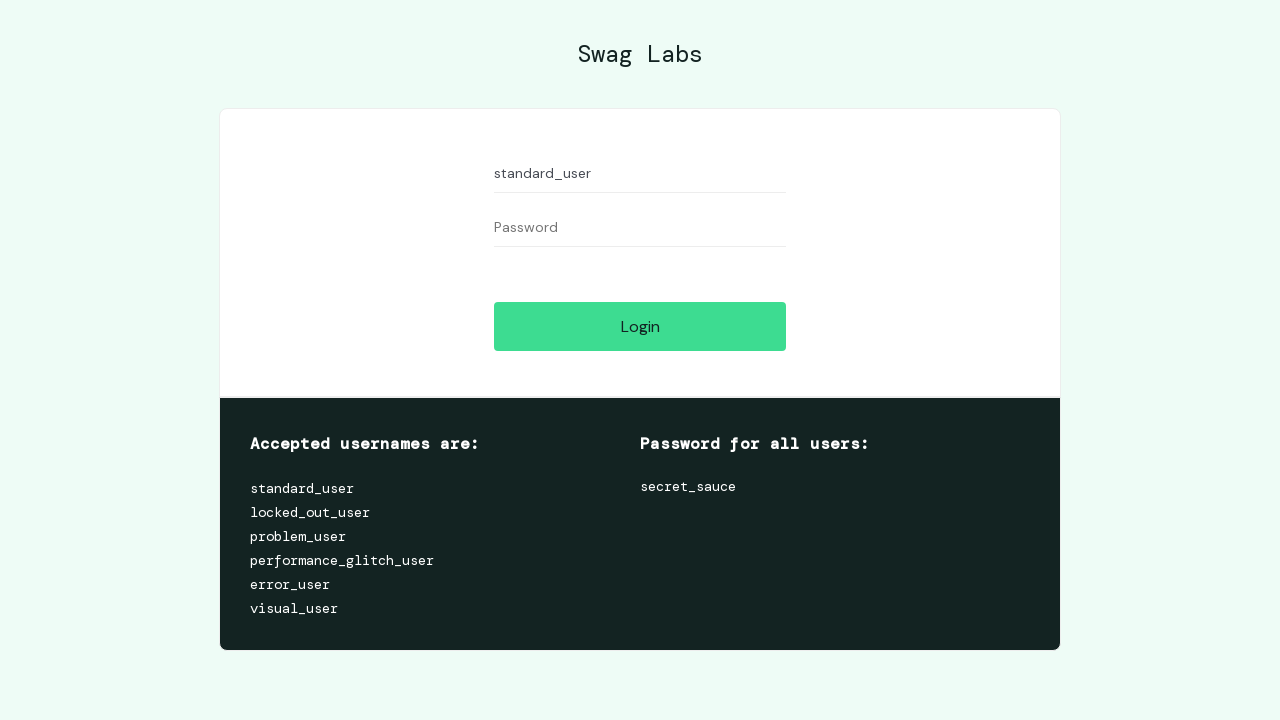

Password field loaded and became available
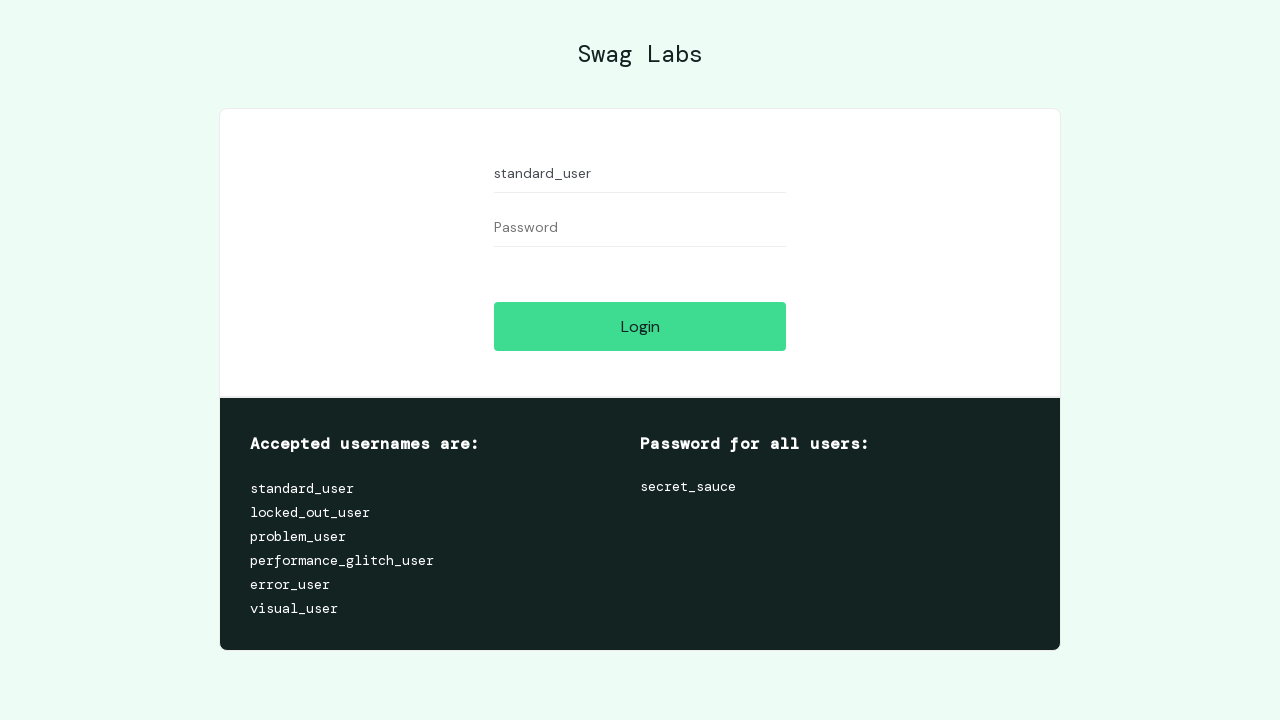

Clicked on the password field at (640, 228) on [data-test='password']
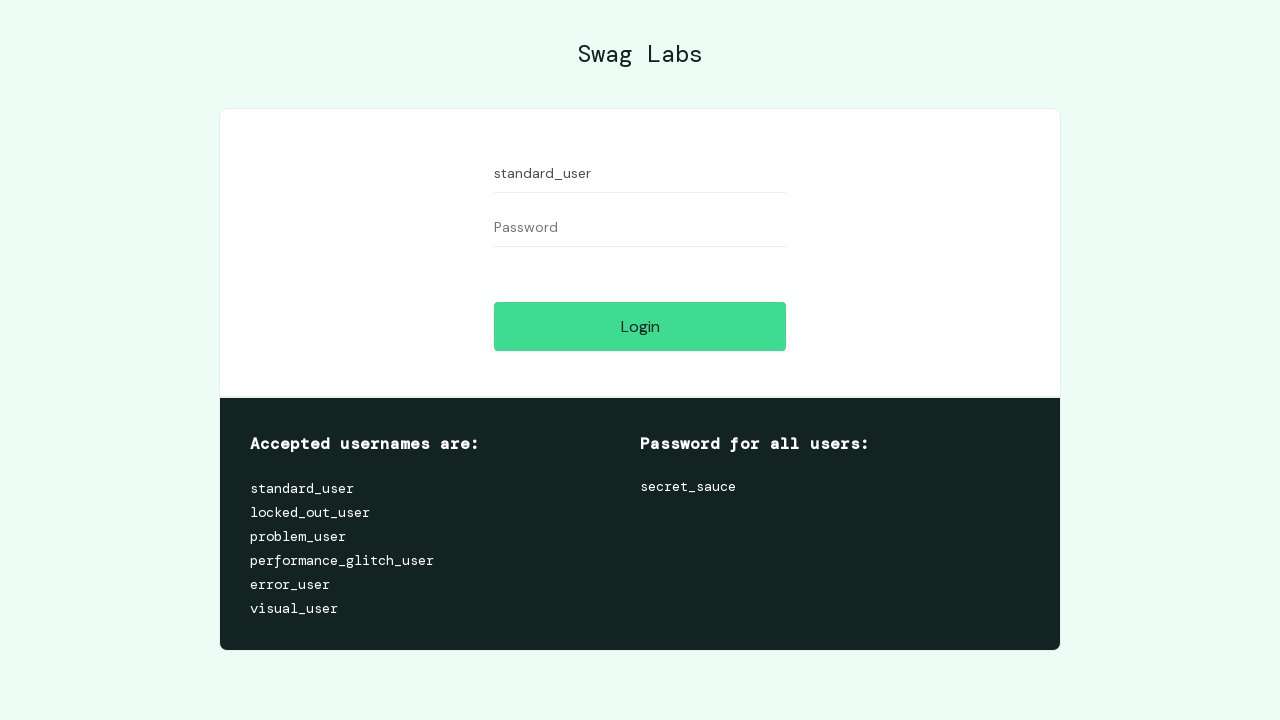

Login button loaded and became available
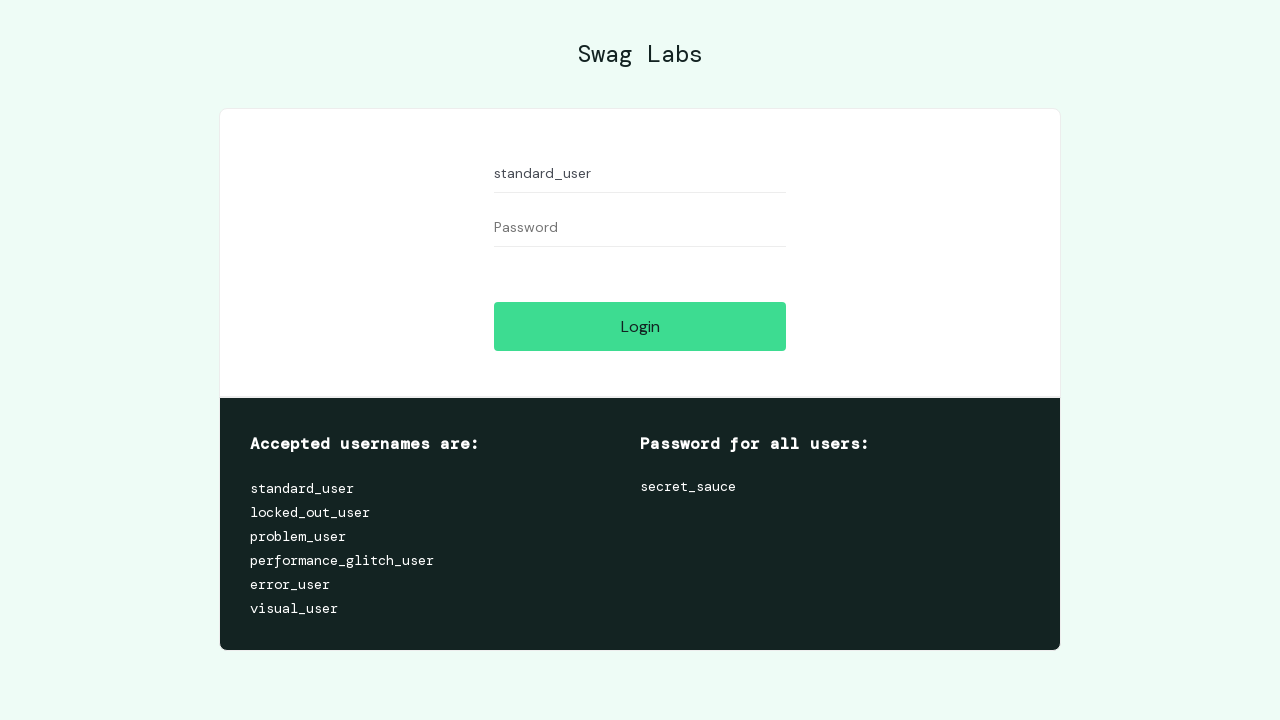

Clicked the login button with empty password field at (640, 326) on [data-test='login-button']
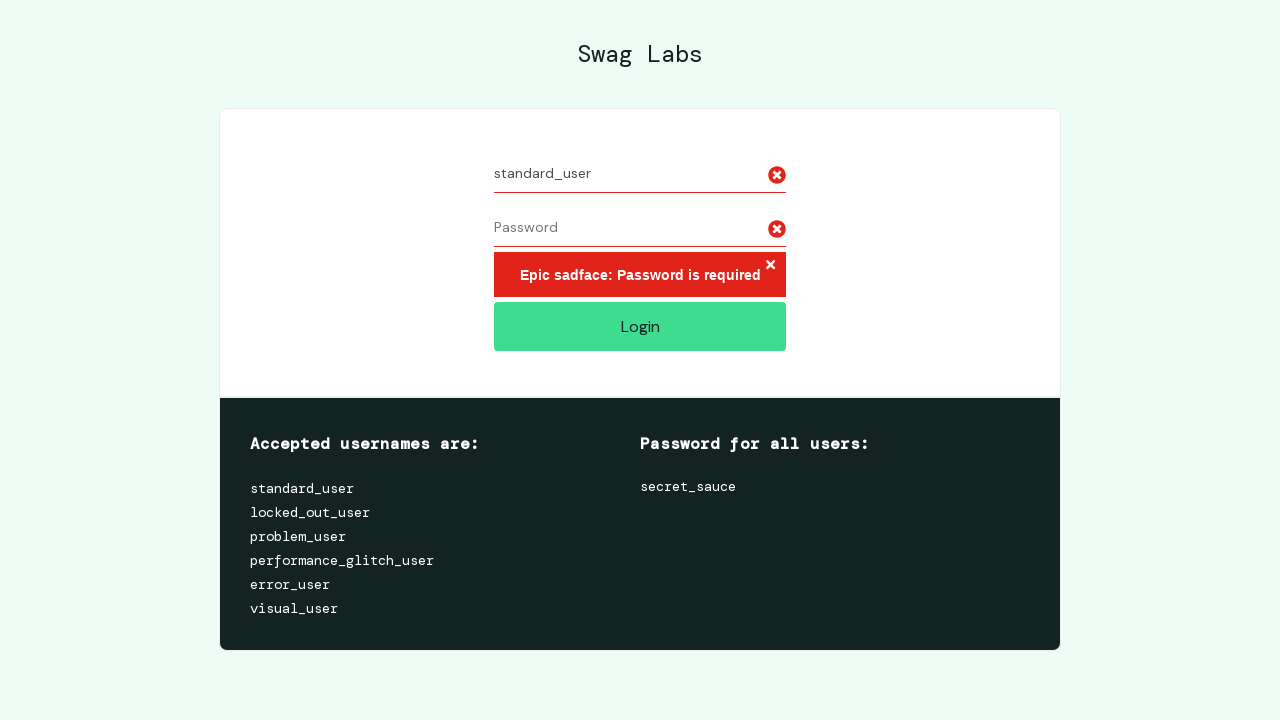

Password required error message appeared
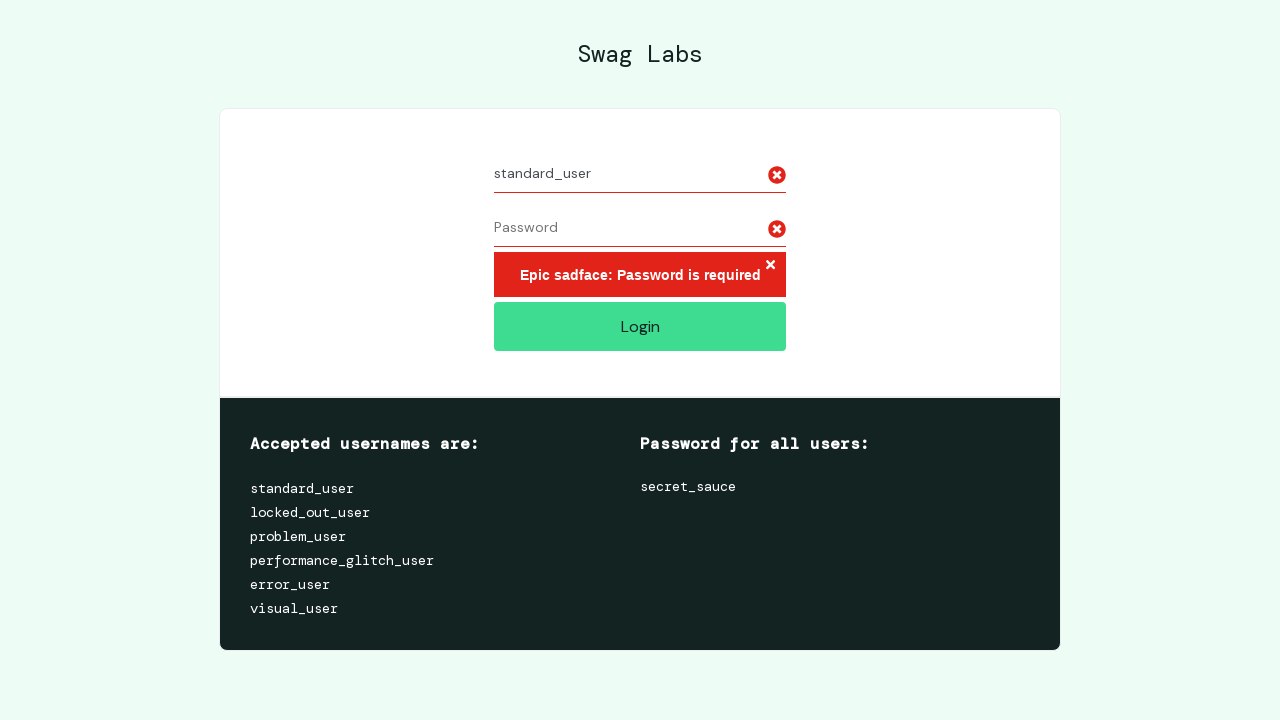

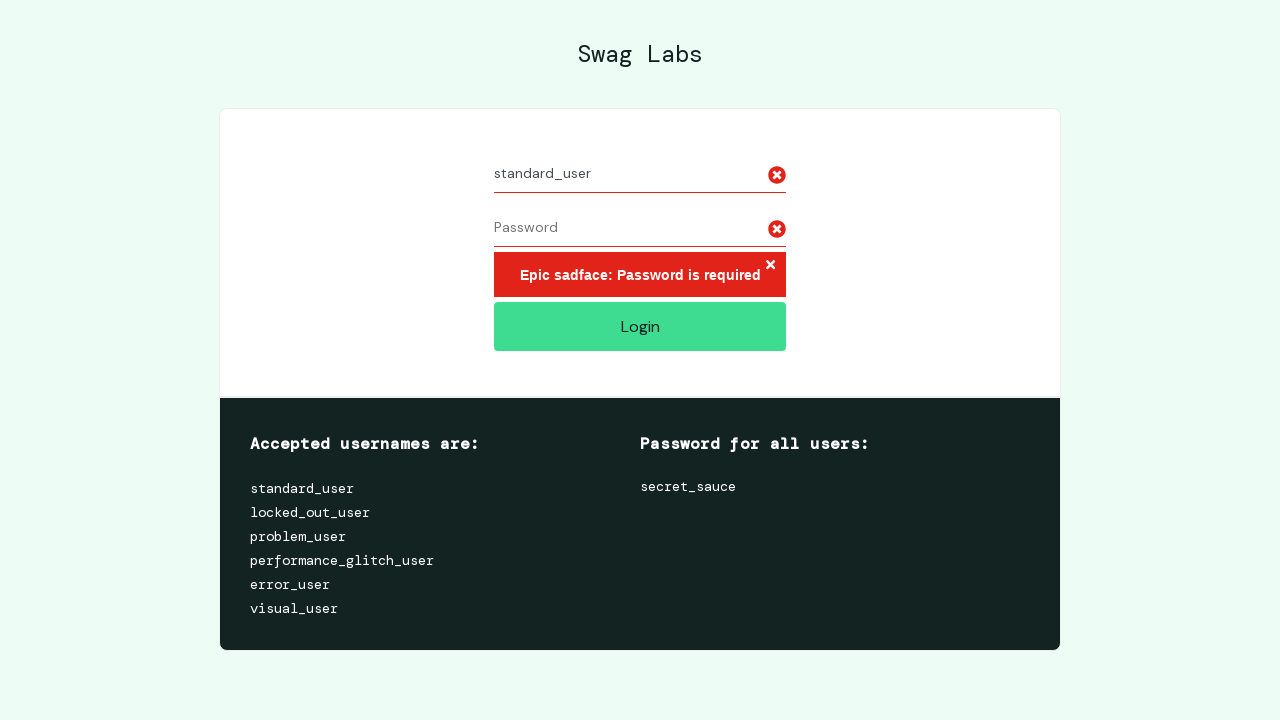